Navigates to example.com and clicks on the first anchor link element on the page

Starting URL: https://example.com

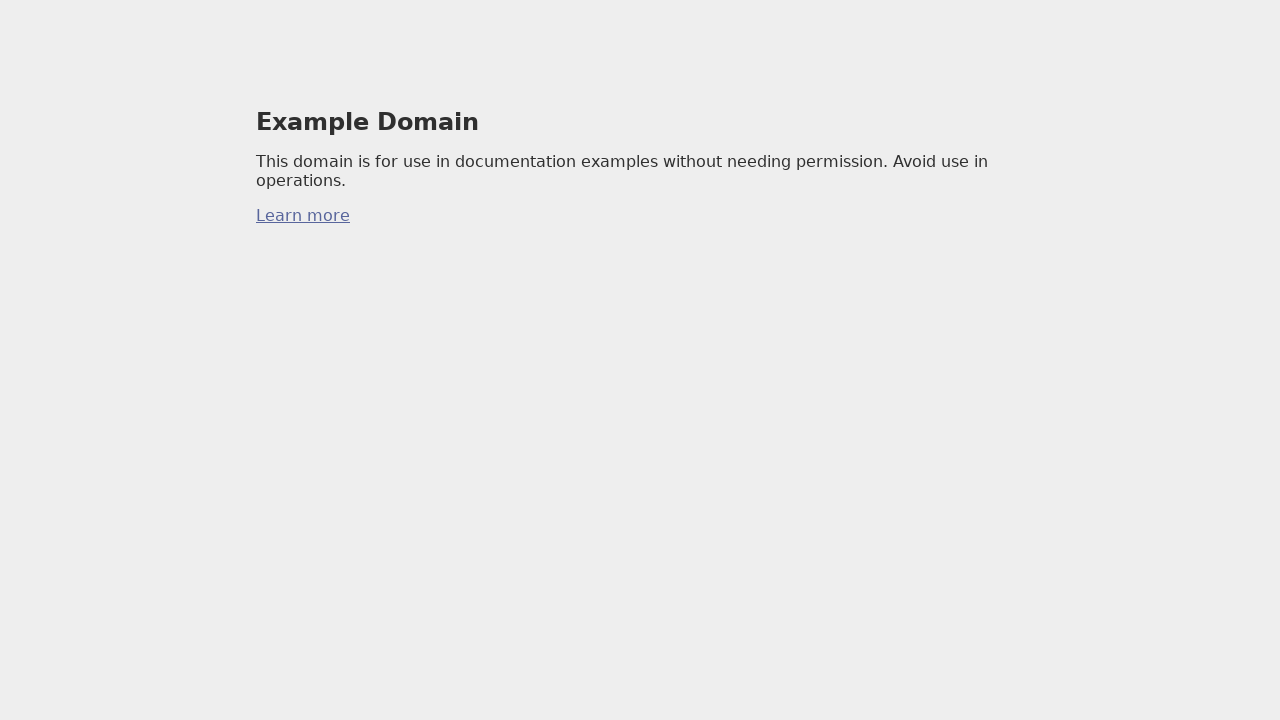

Navigated to https://example.com
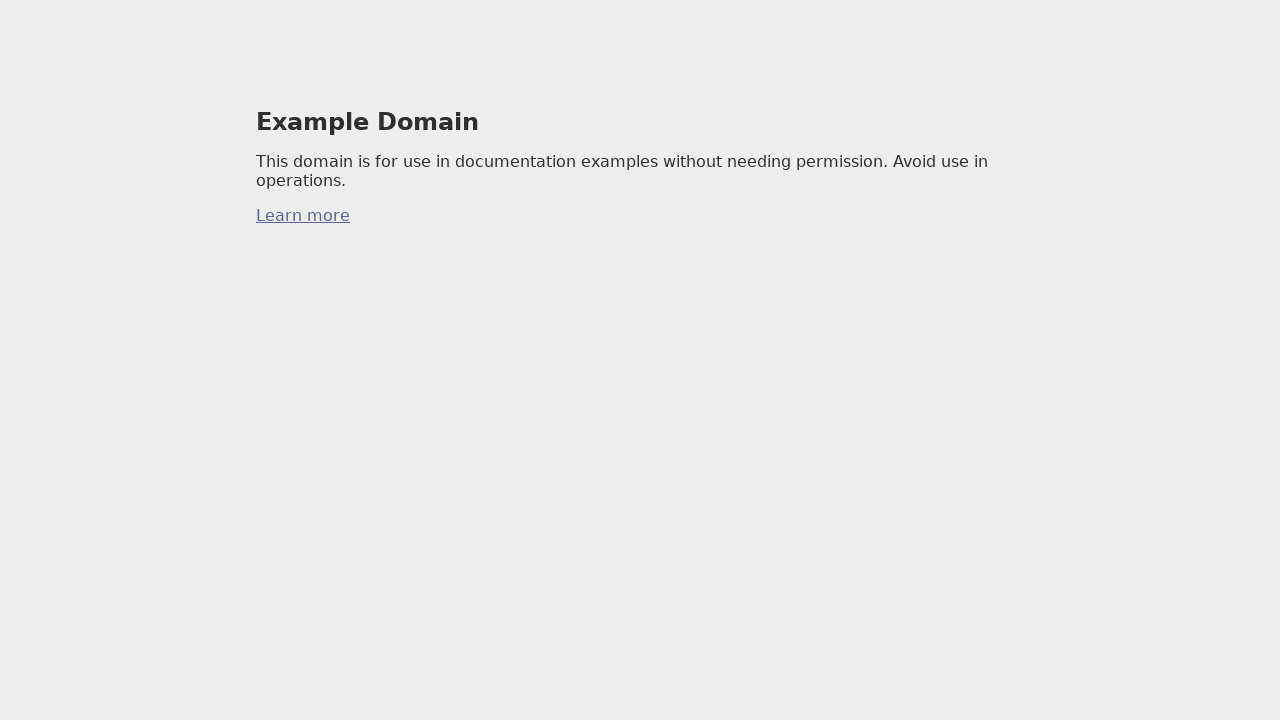

Selected the first anchor element on the page
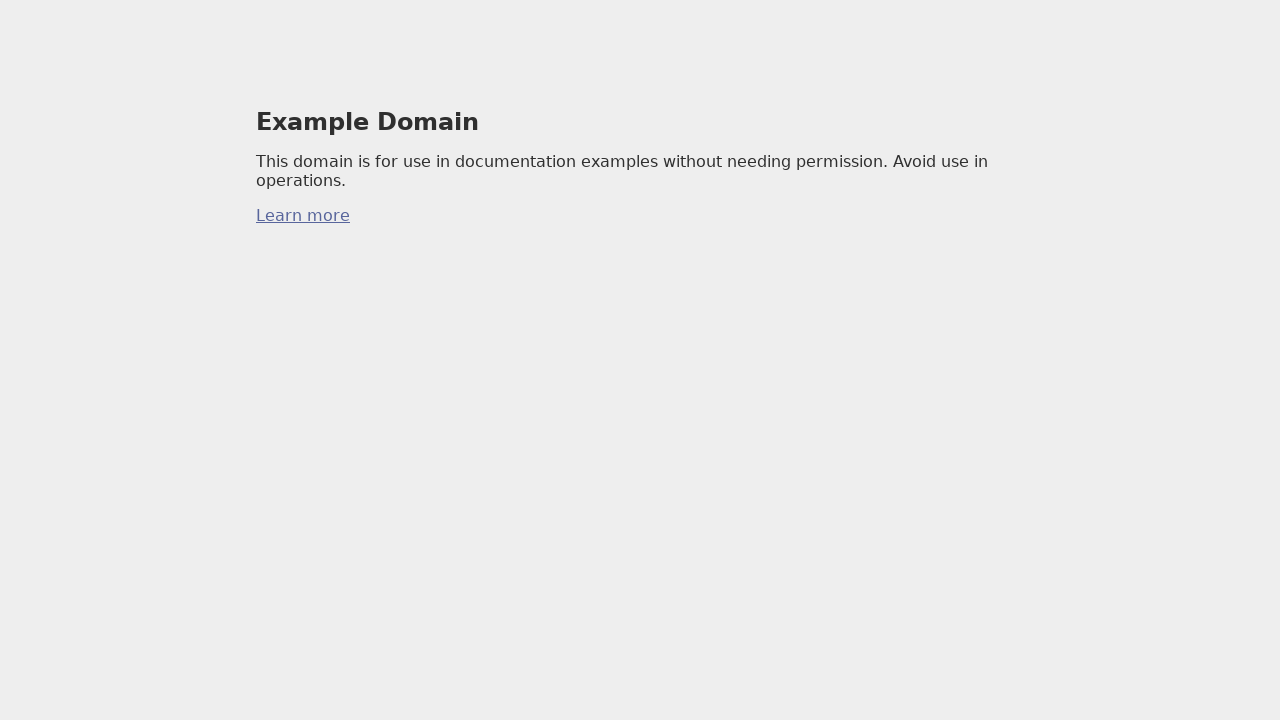

Clicked on the first anchor link element
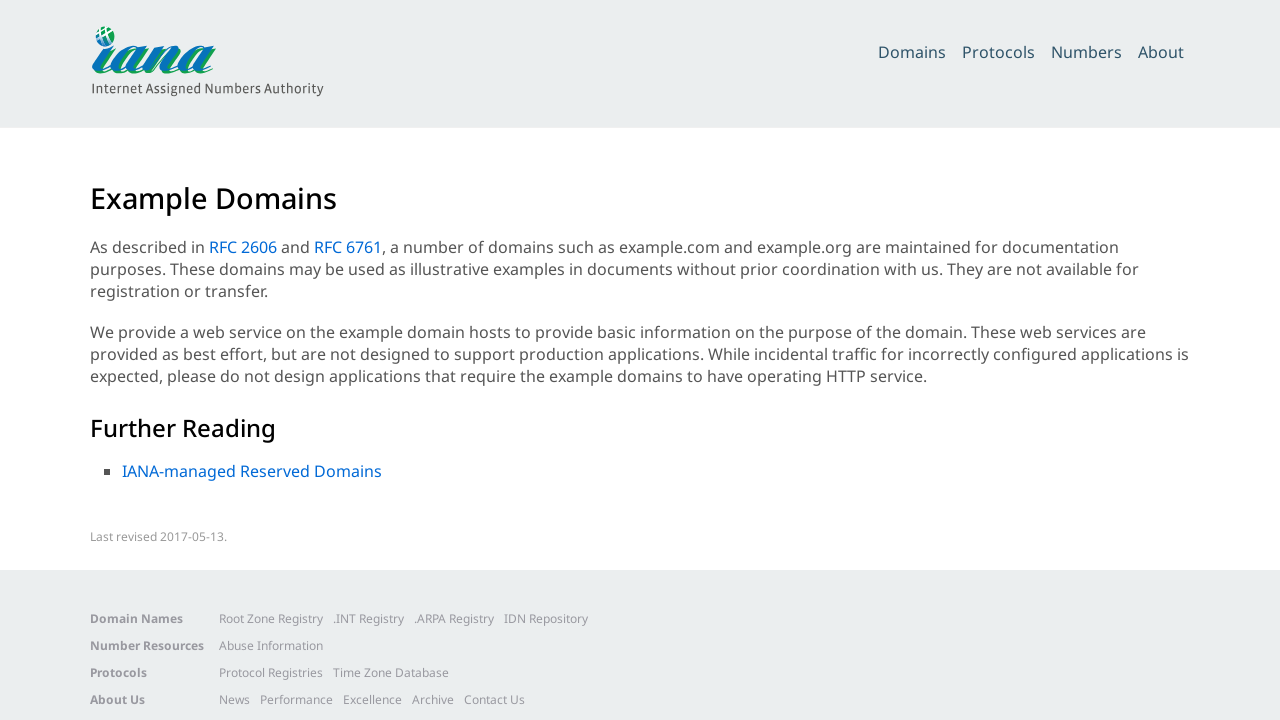

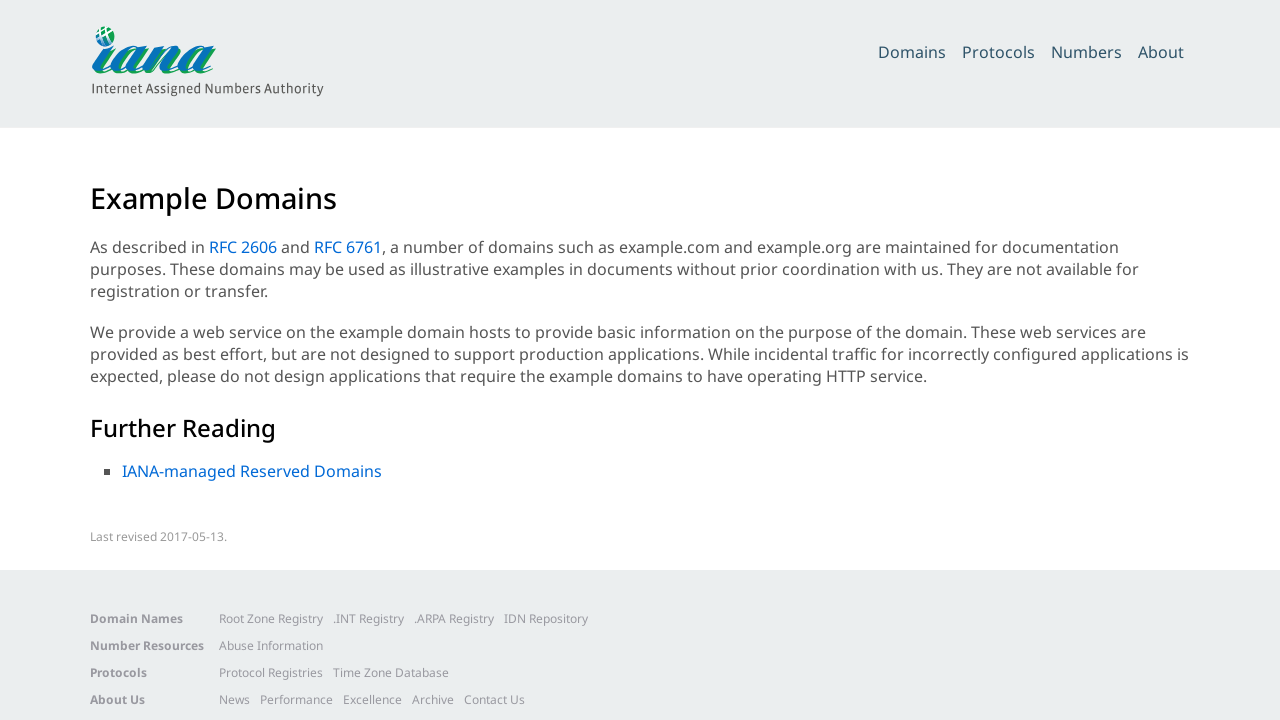